Tests filling a name input field on an automation practice page

Starting URL: https://rahulshettyacademy.com/AutomationPractice/

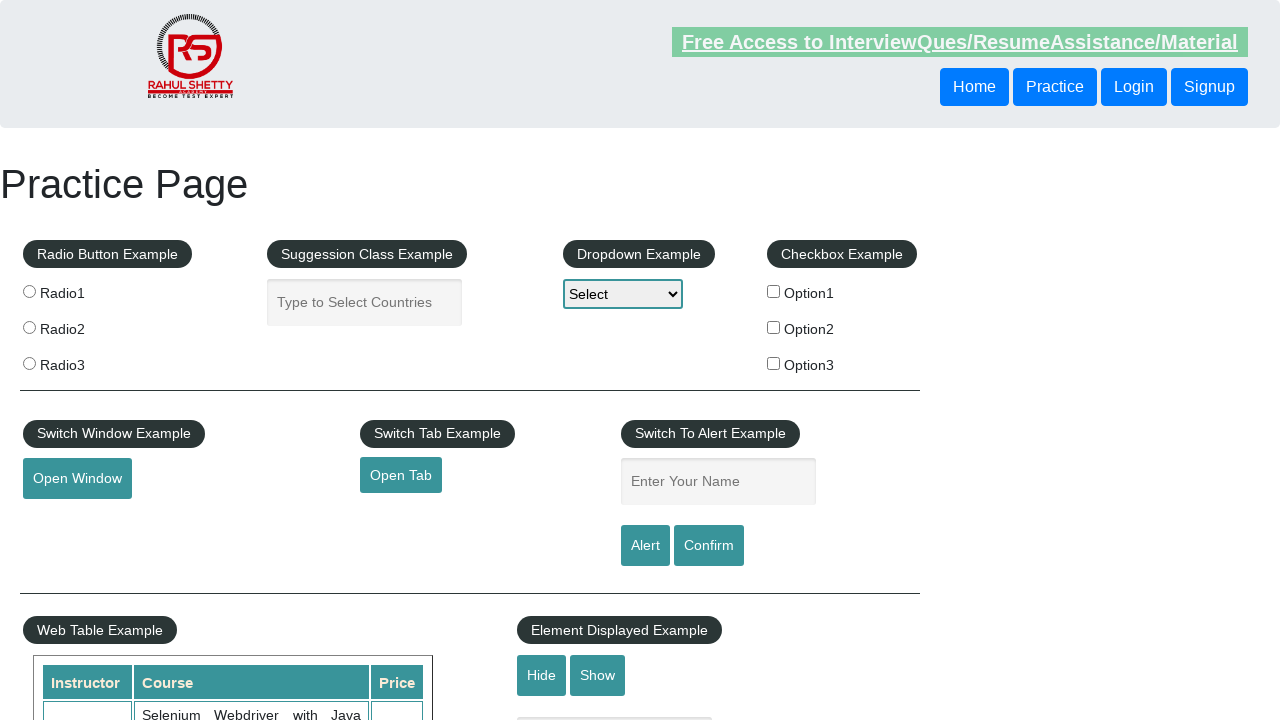

Filled name input field with 'Otniel Abarca' on input[name='enter-name']
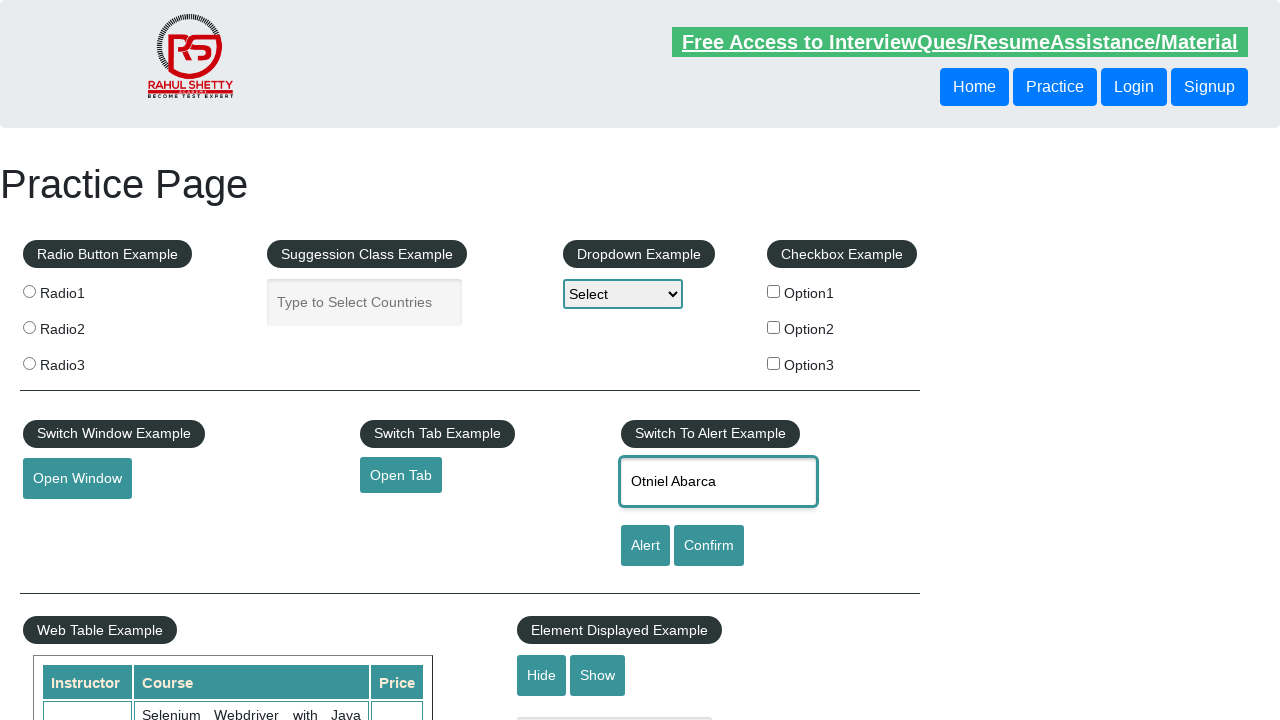

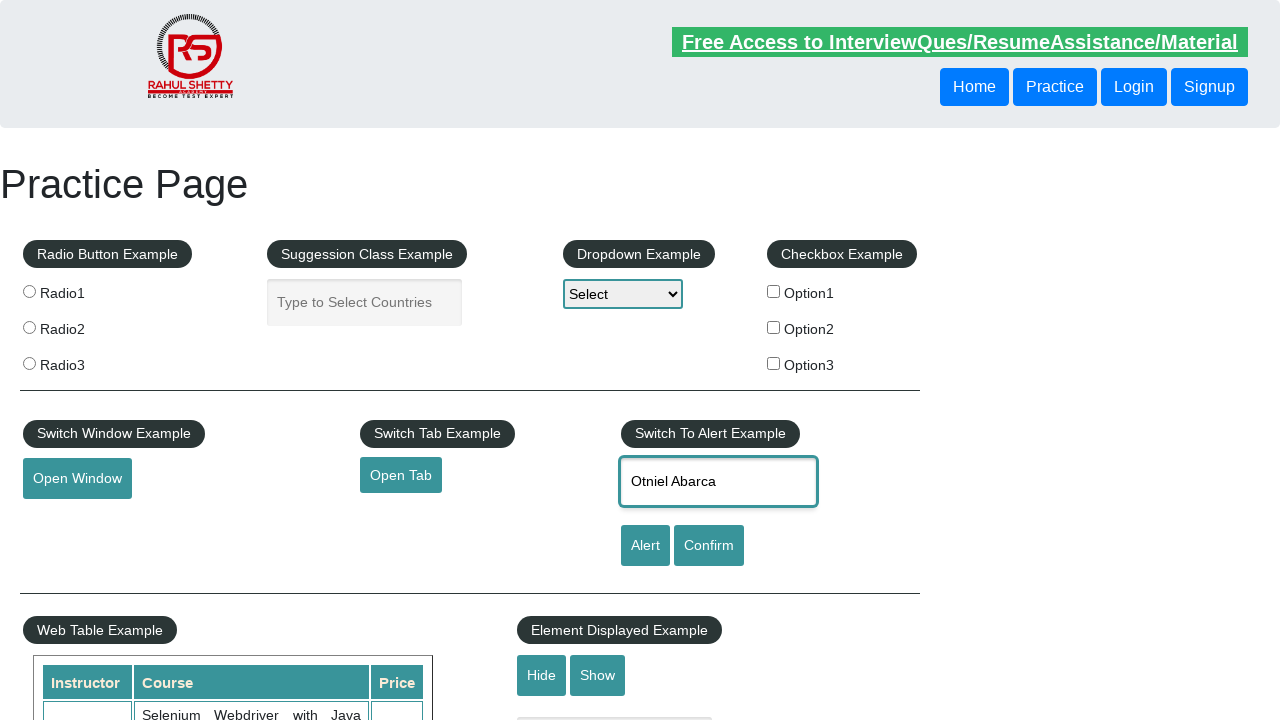